Tests DOM manipulation by finding an image element on the page and modifying its src attribute via JavaScript execution

Starting URL: https://bonigarcia.dev/selenium-webdriver-java/

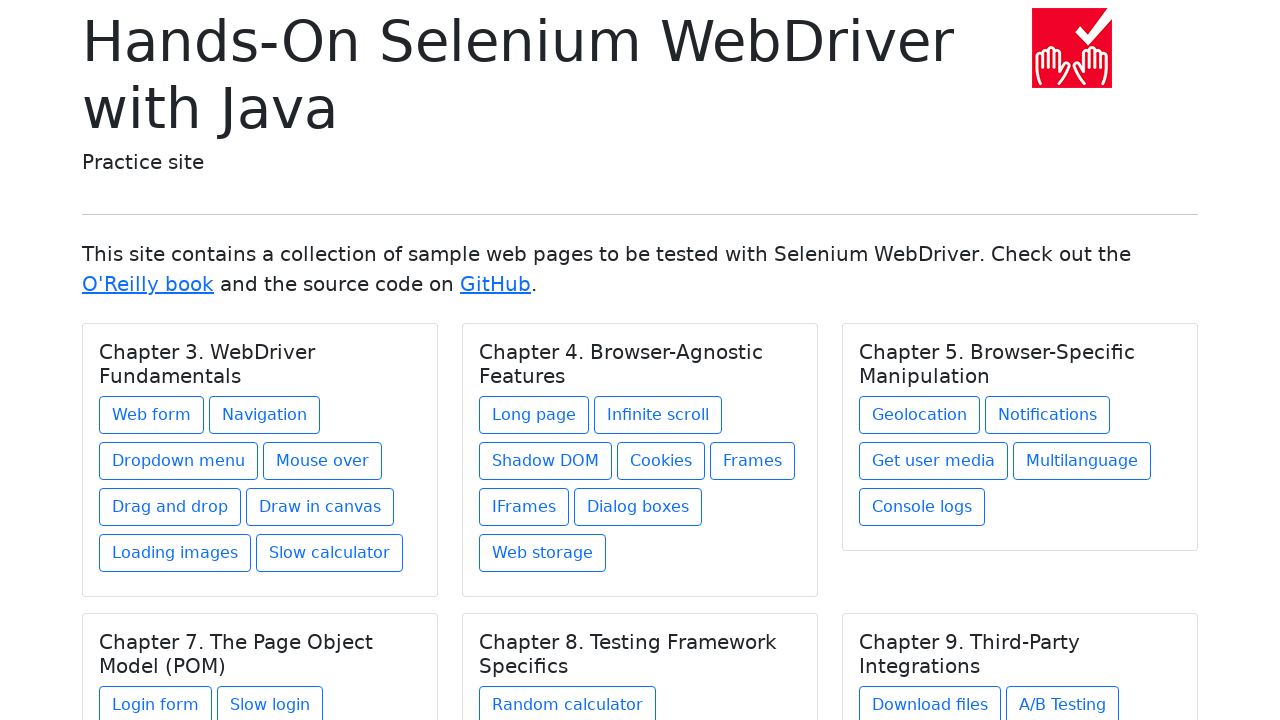

Waited for image element to load on page
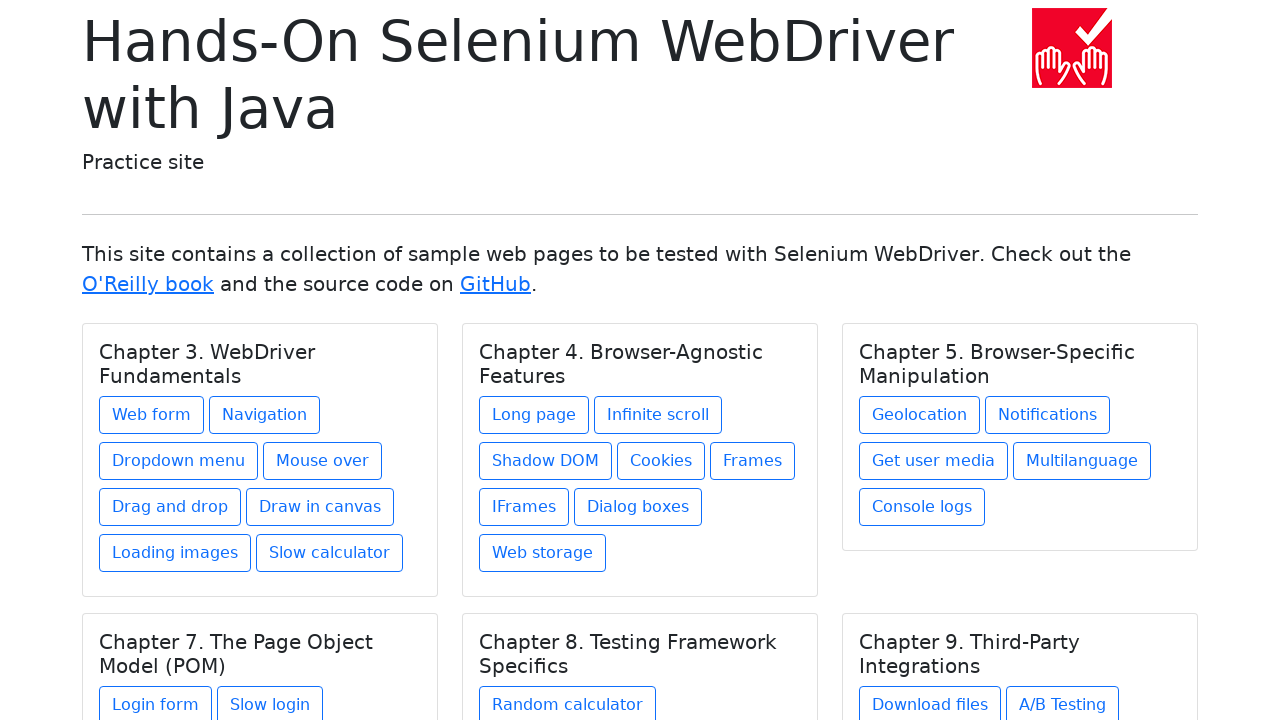

Modified image src attribute to 'img/award.png' via JavaScript execution
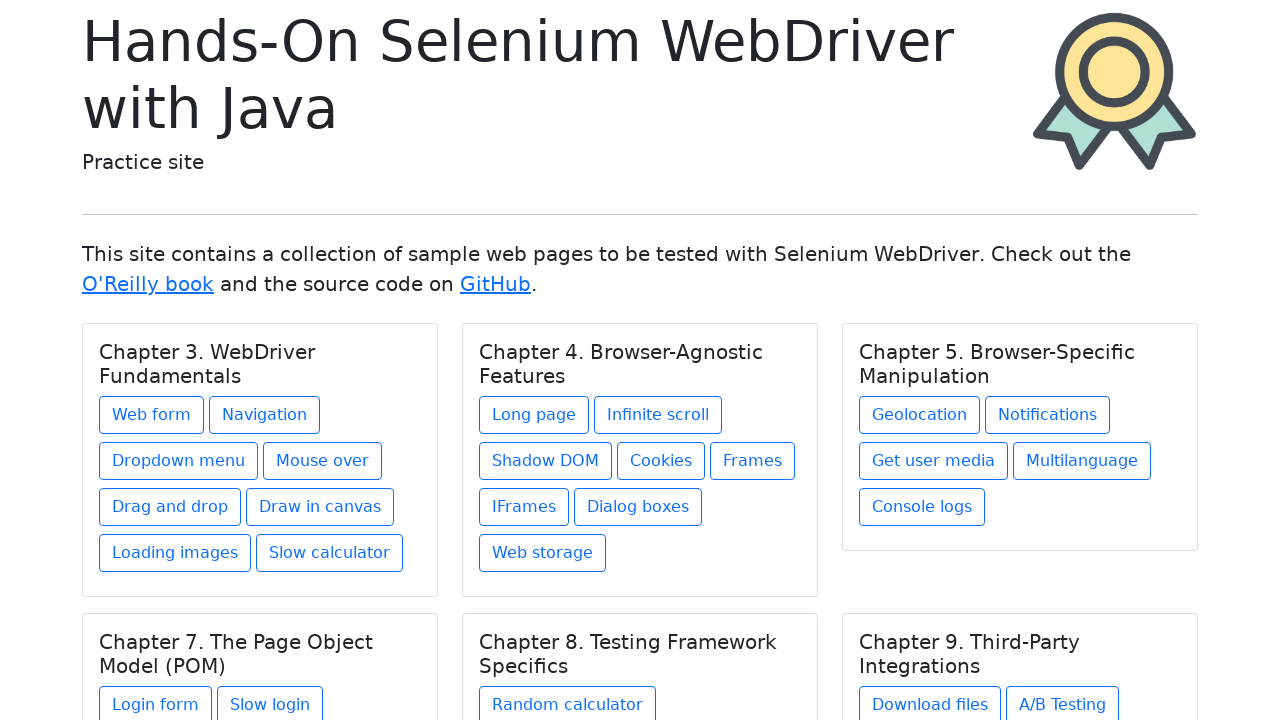

Located the first image element on page
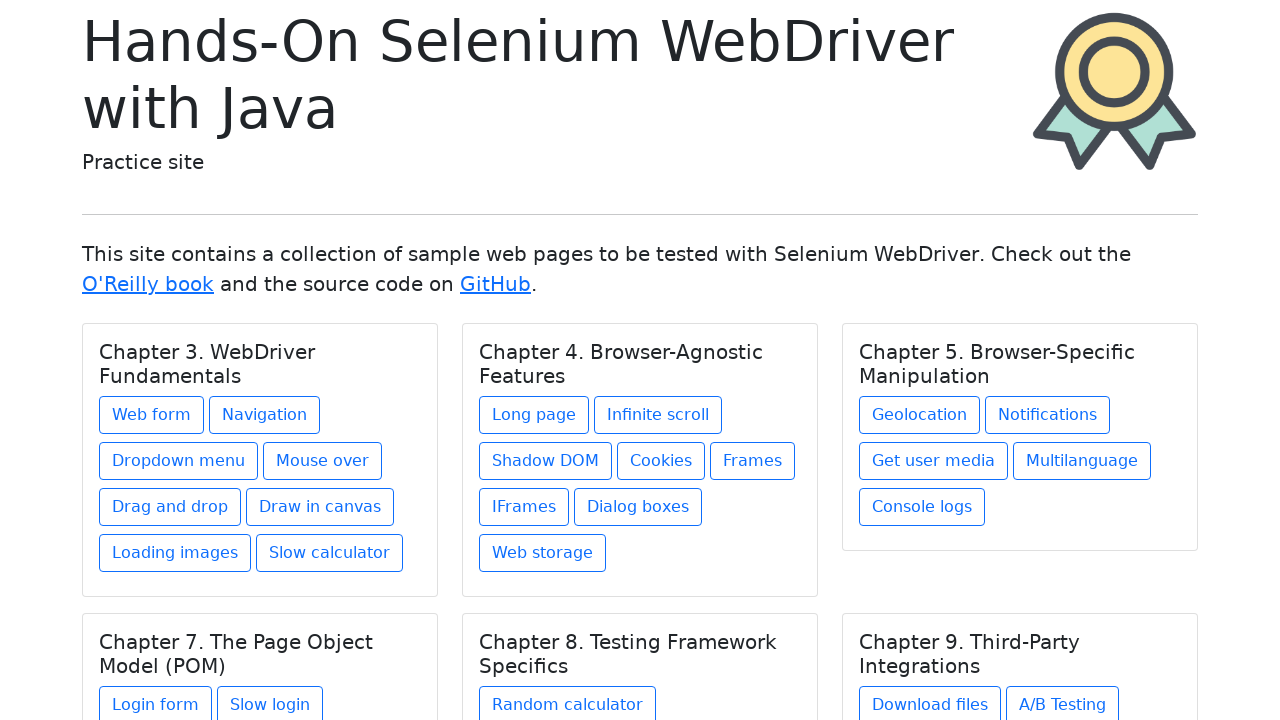

Retrieved updated src attribute value: img/award.png
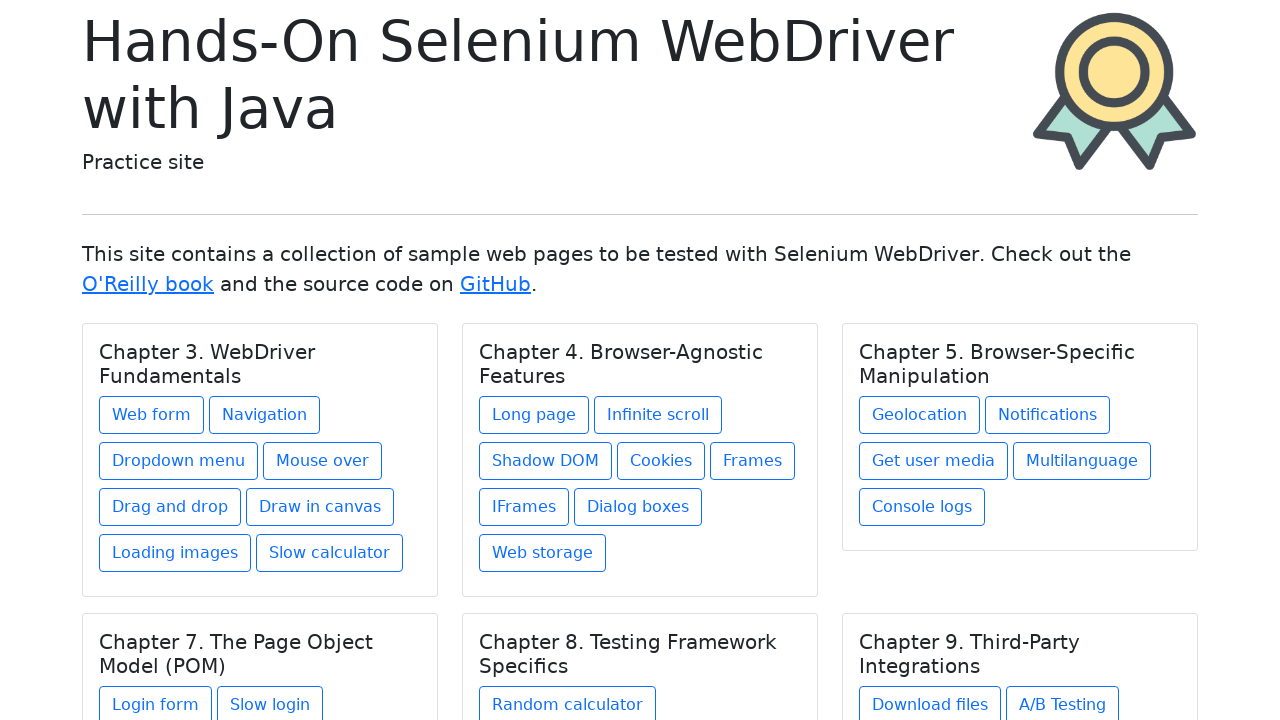

Waited 500ms for DOM changes to be fully reflected
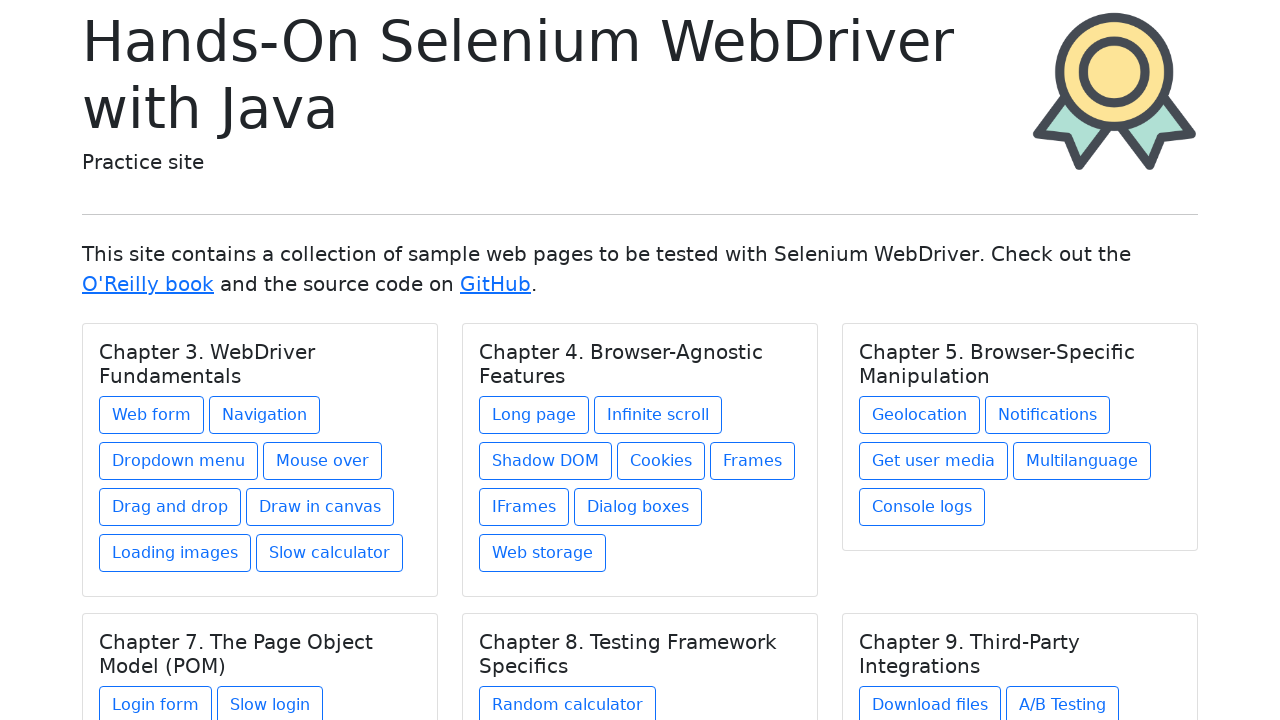

Assertion passed: src attribute correctly ends with 'img/award.png'
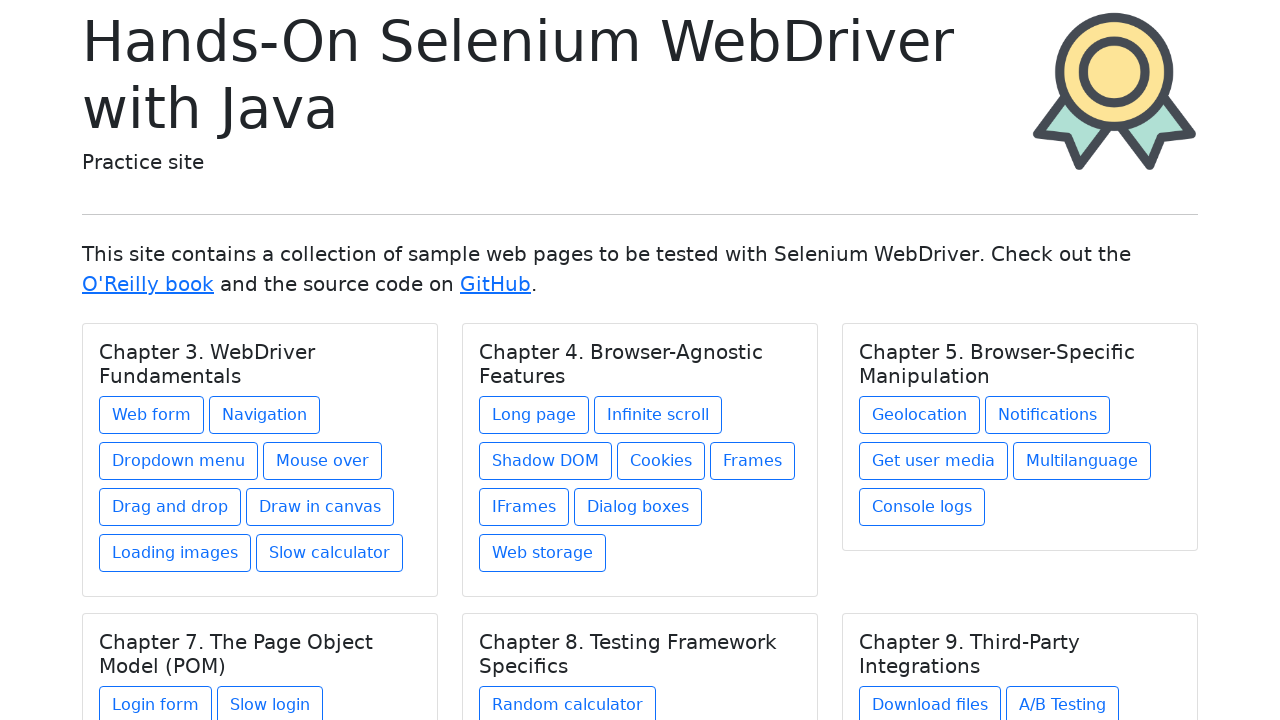

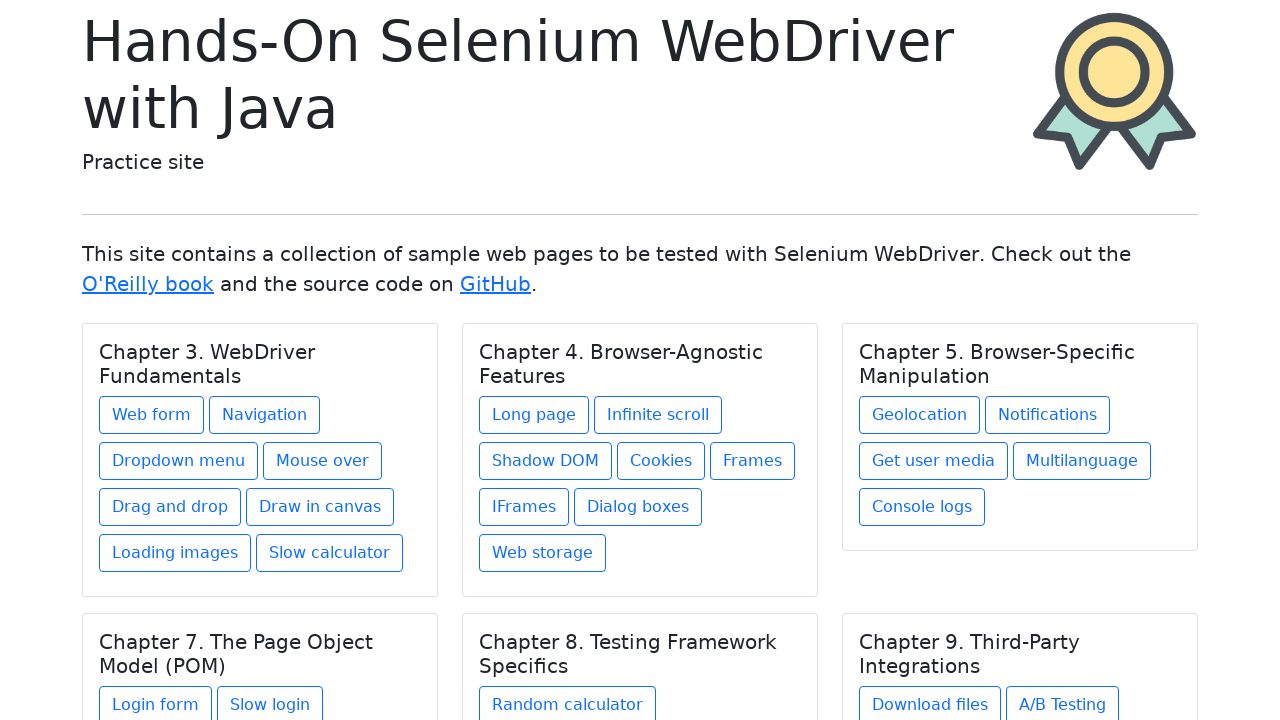